Tests checkbox state changes by validating the class attribute before and after clicking a checkbox

Starting URL: https://demo.aspnetawesome.com/

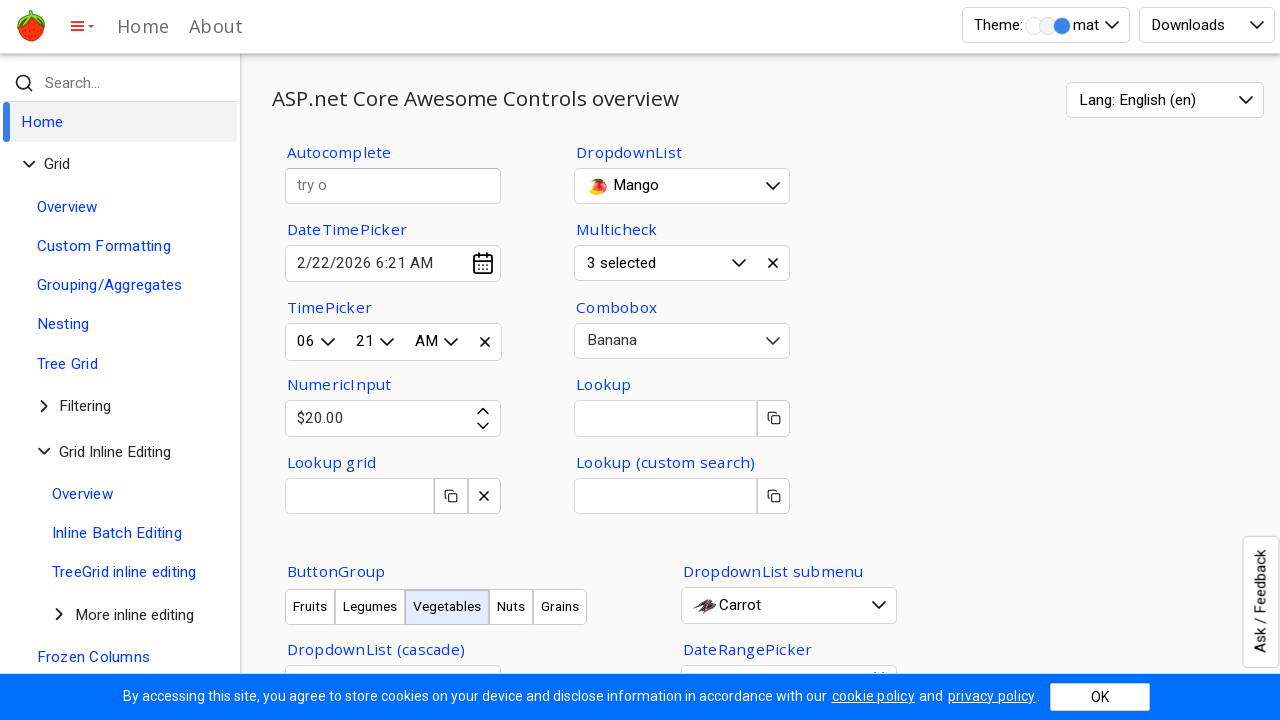

Located the Celery checkbox element
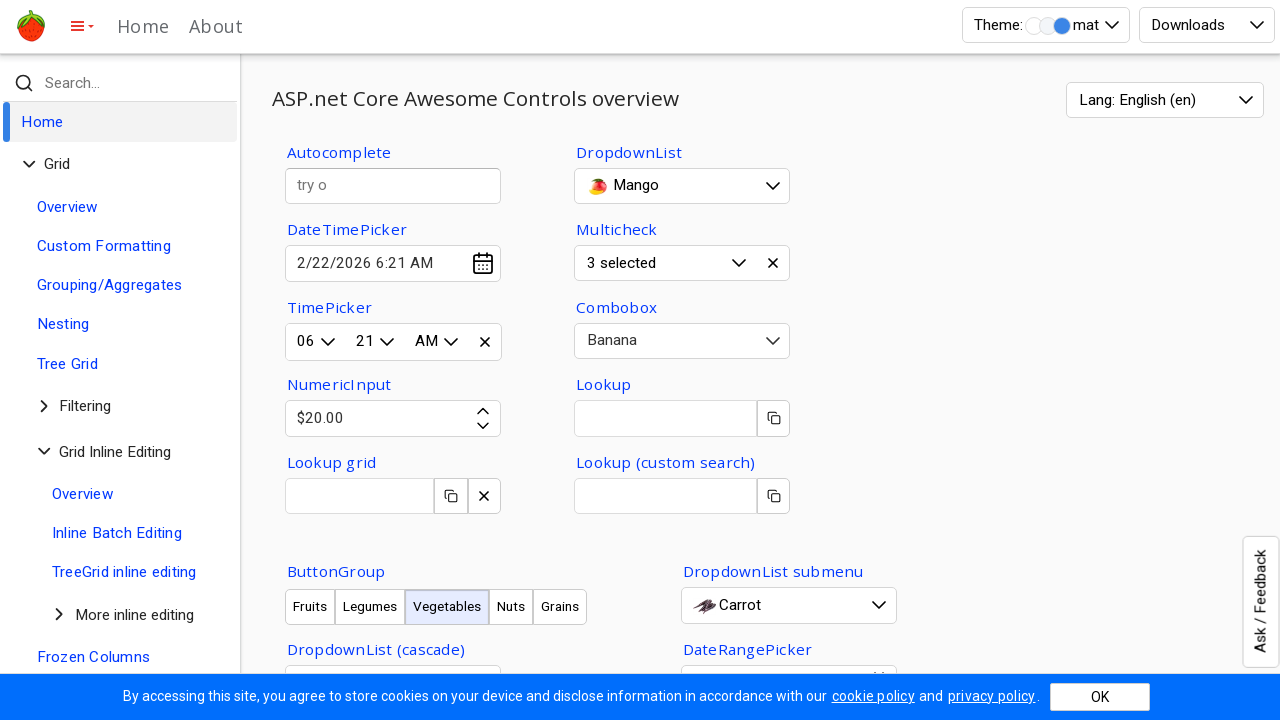

Retrieved class attribute from Celery checkbox
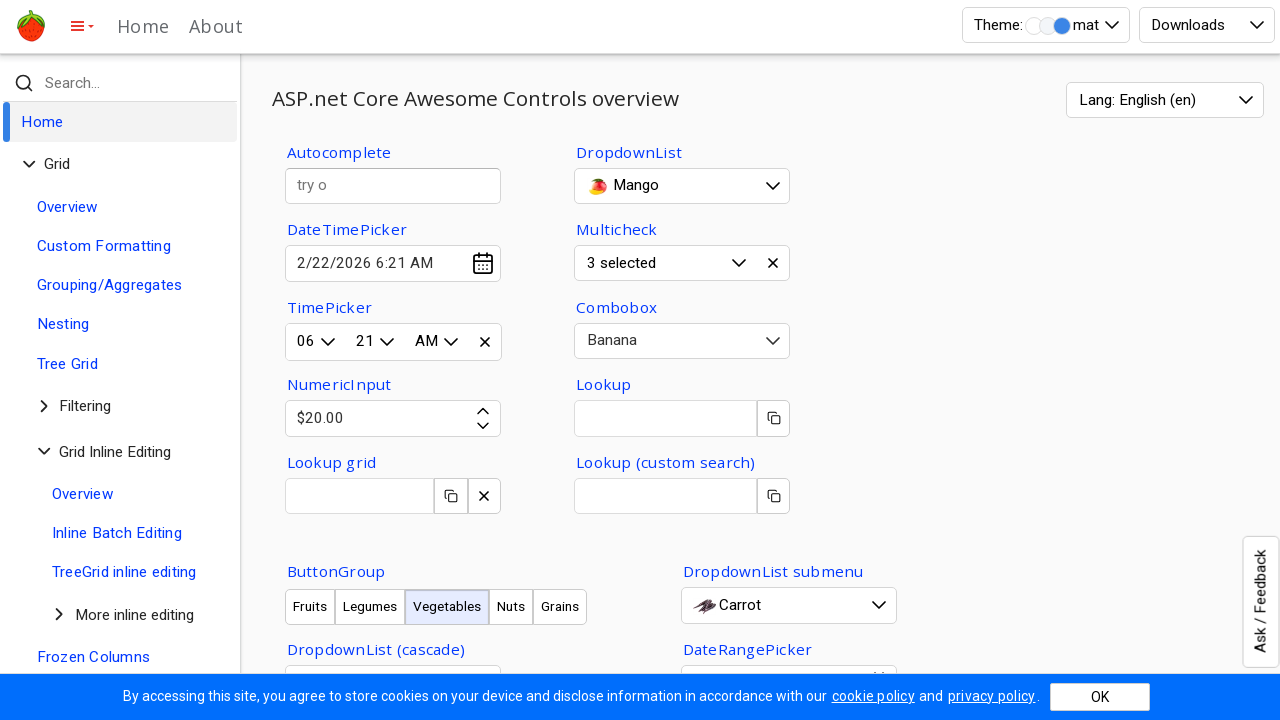

Asserted that initial checkbox class is 'o-chkm' (unchecked state)
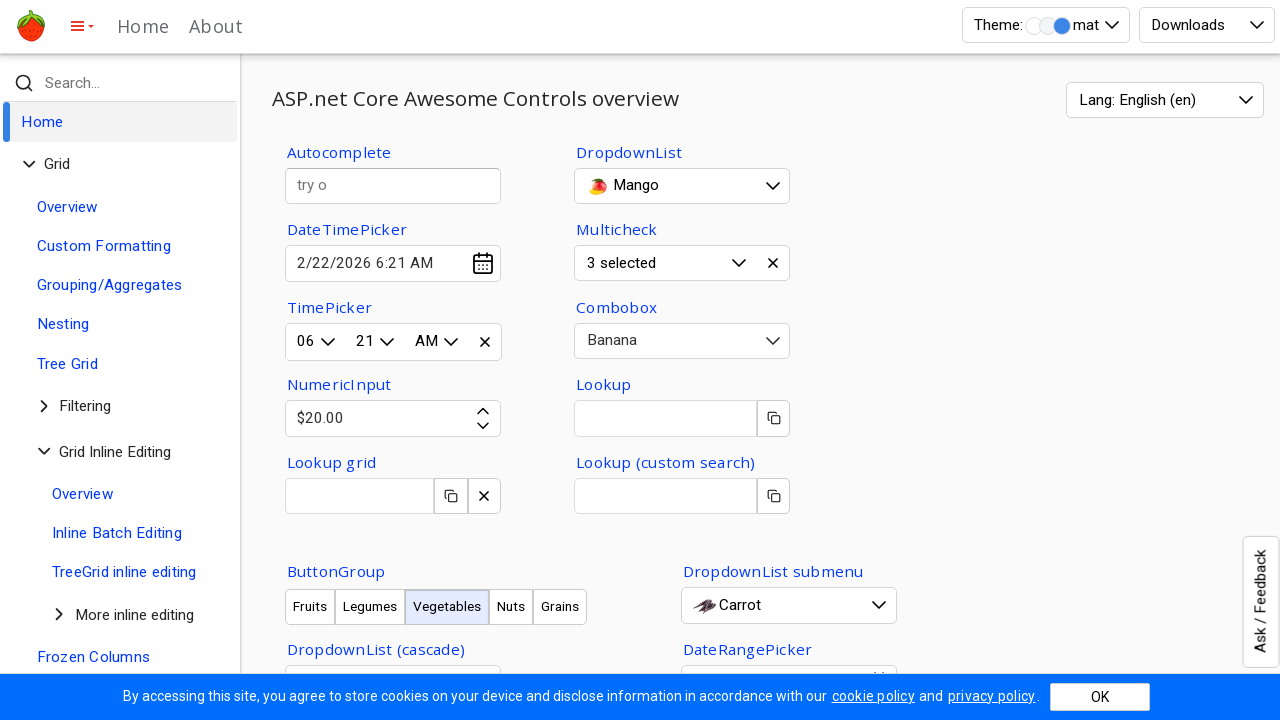

Clicked on the Celery checkbox to toggle its state at (505, 360) on .awe-display.o-ochk>ul>li:nth-of-type(1)
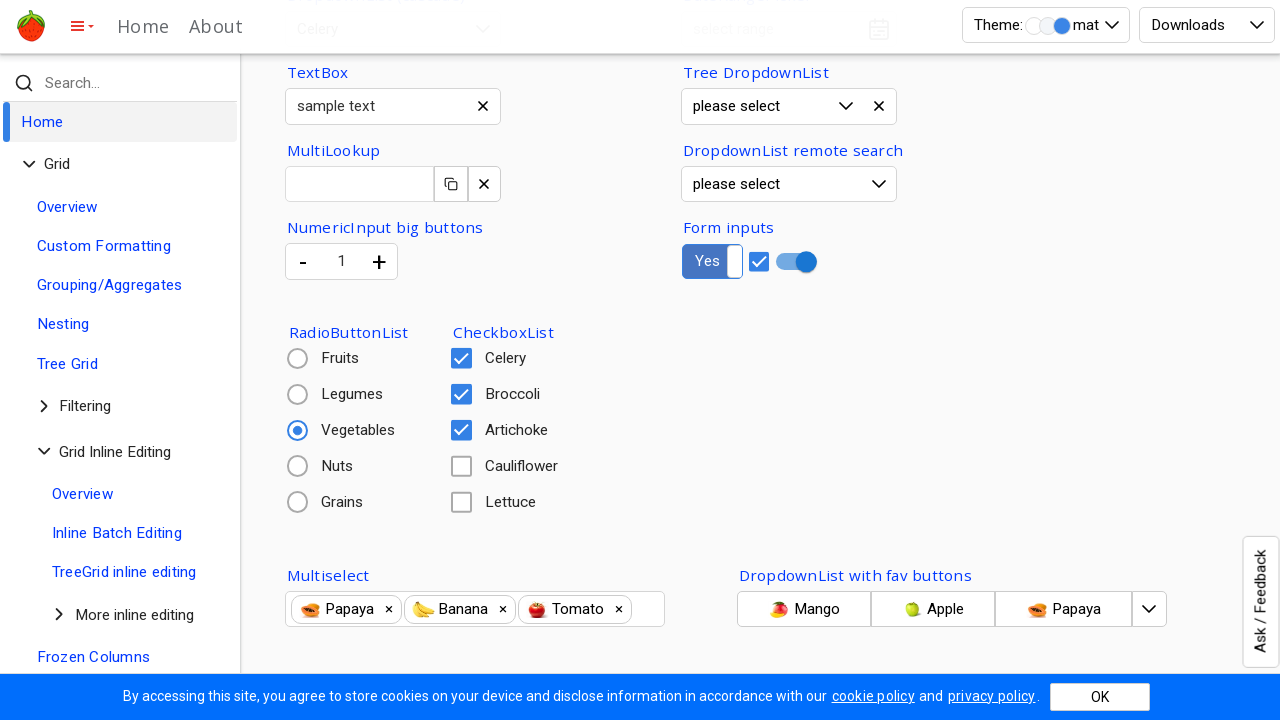

Waited 500ms for checkbox state change to complete
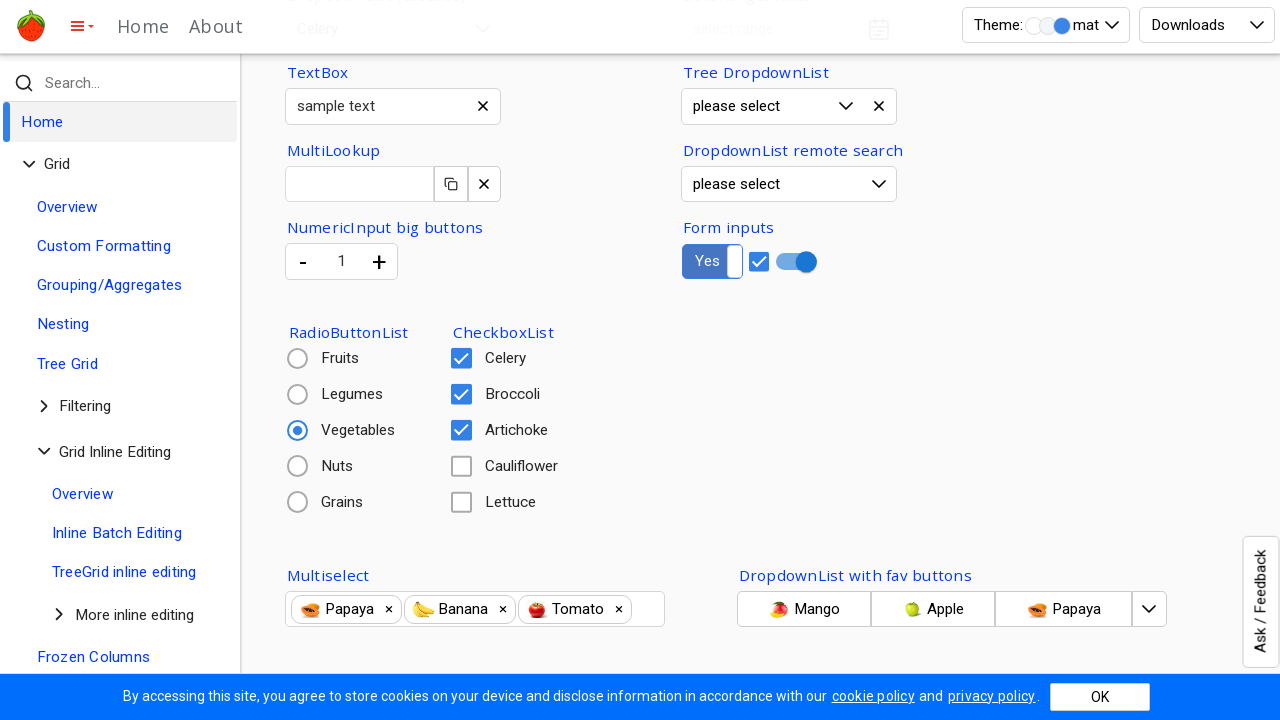

Retrieved class attribute from Celery checkbox after click
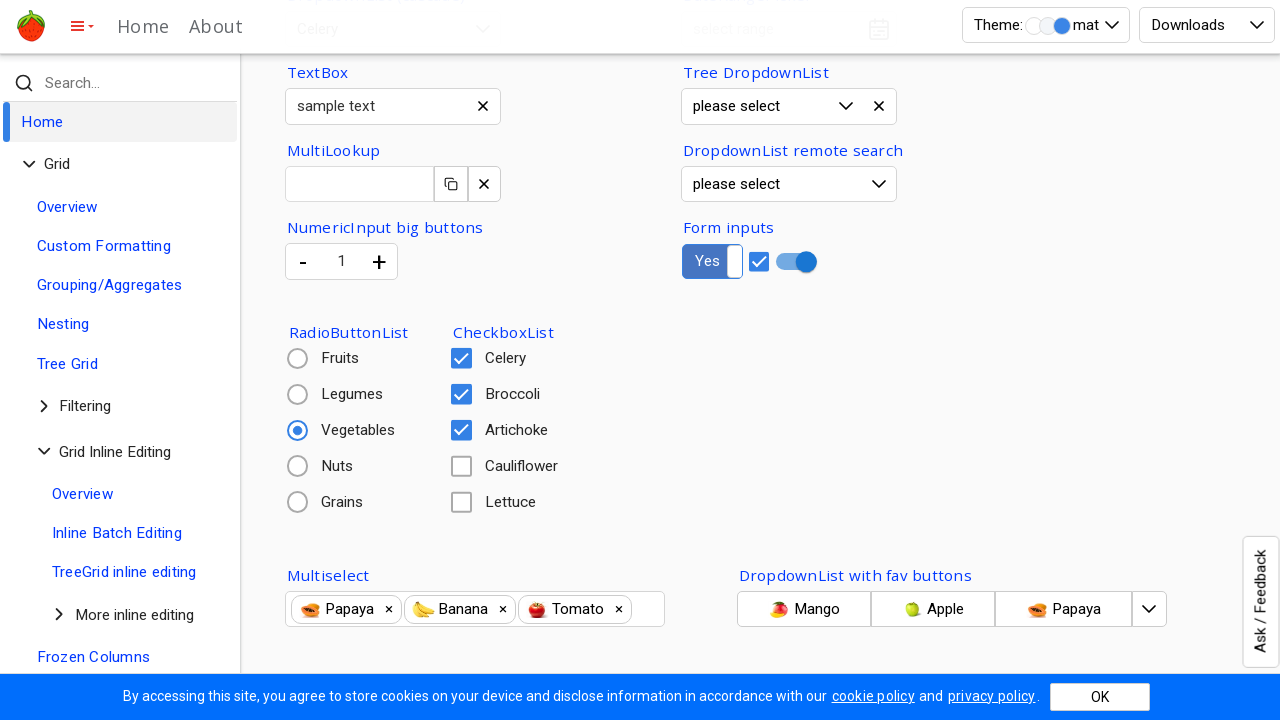

Asserted that checkbox class is 'o-chkm o-chked' (checked state)
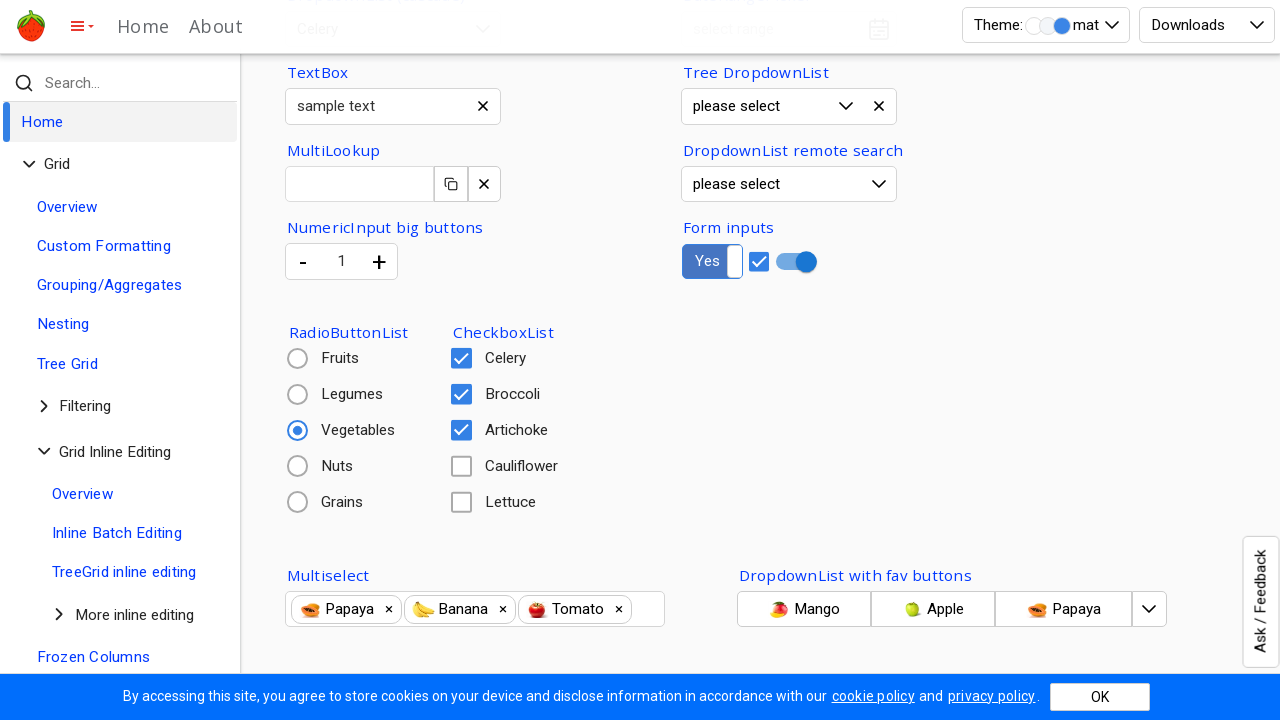

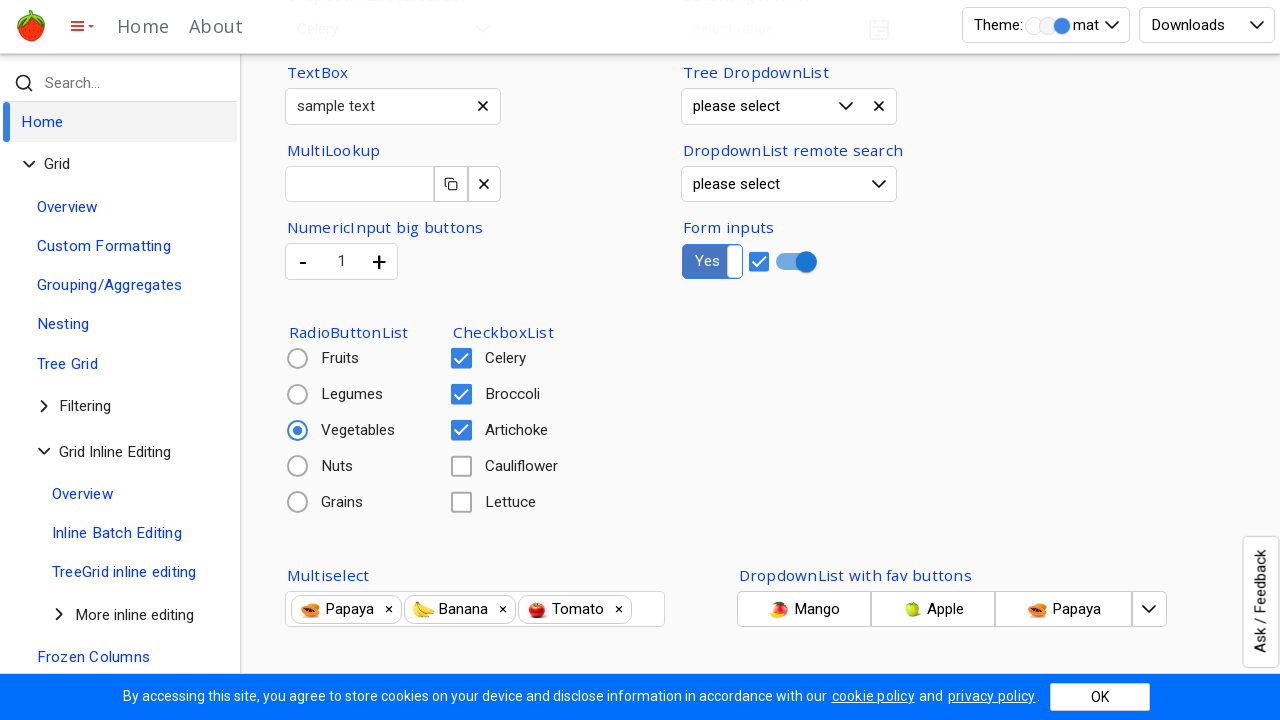